Tests jQuery UI datepicker widget by switching to an iframe, clicking to open the calendar, and selecting a specific date (30th) from the calendar grid.

Starting URL: https://jqueryui.com/datepicker/

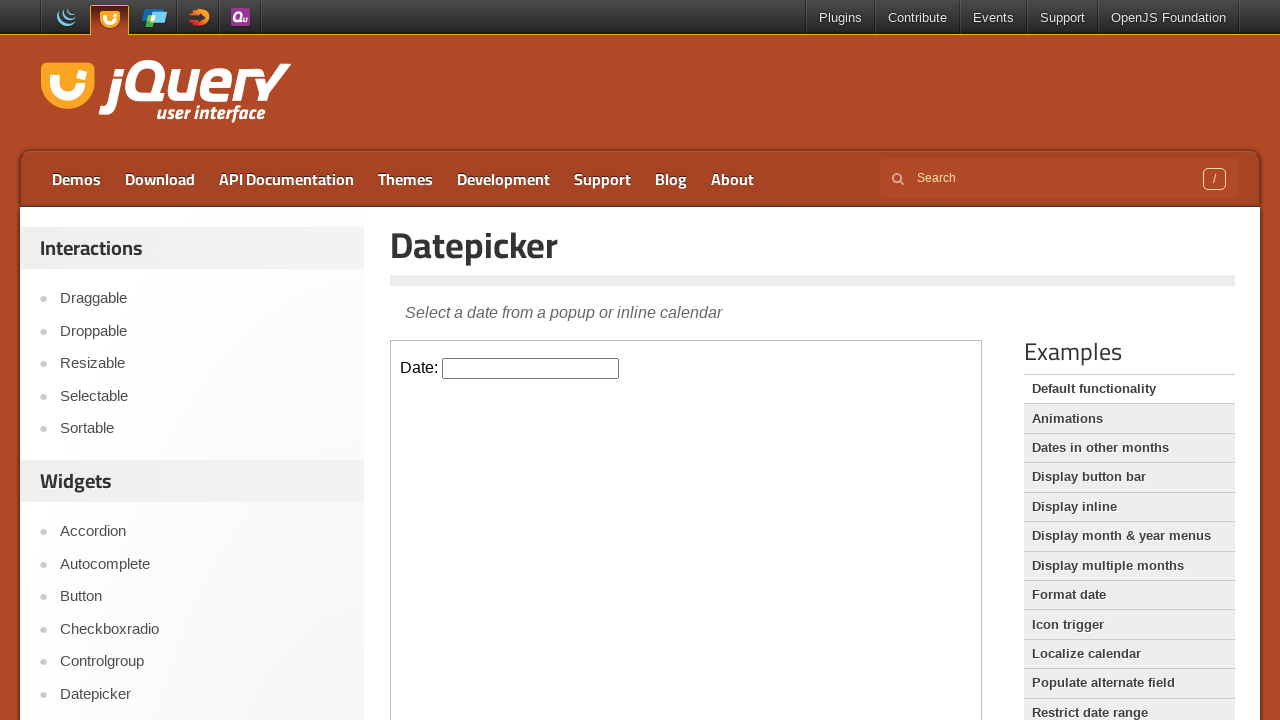

Located the demo iframe containing the datepicker
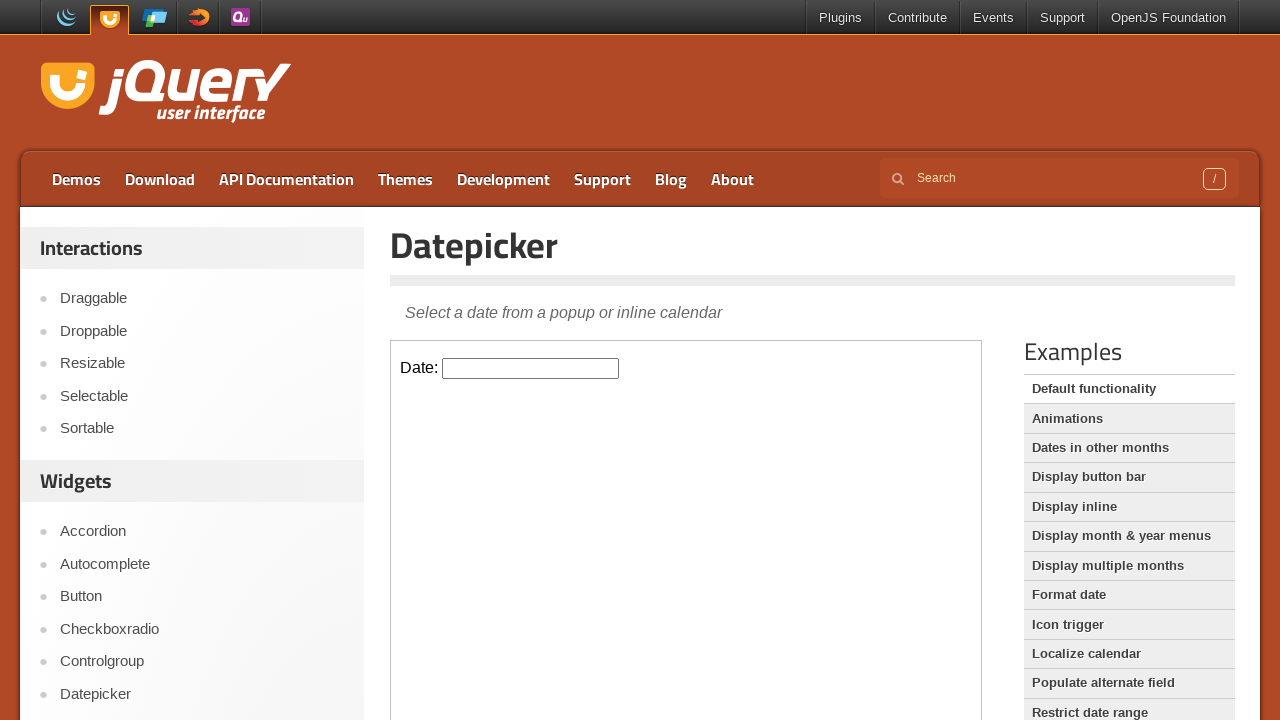

Clicked the datepicker input to open the calendar at (531, 368) on iframe.demo-frame >> internal:control=enter-frame >> #datepicker
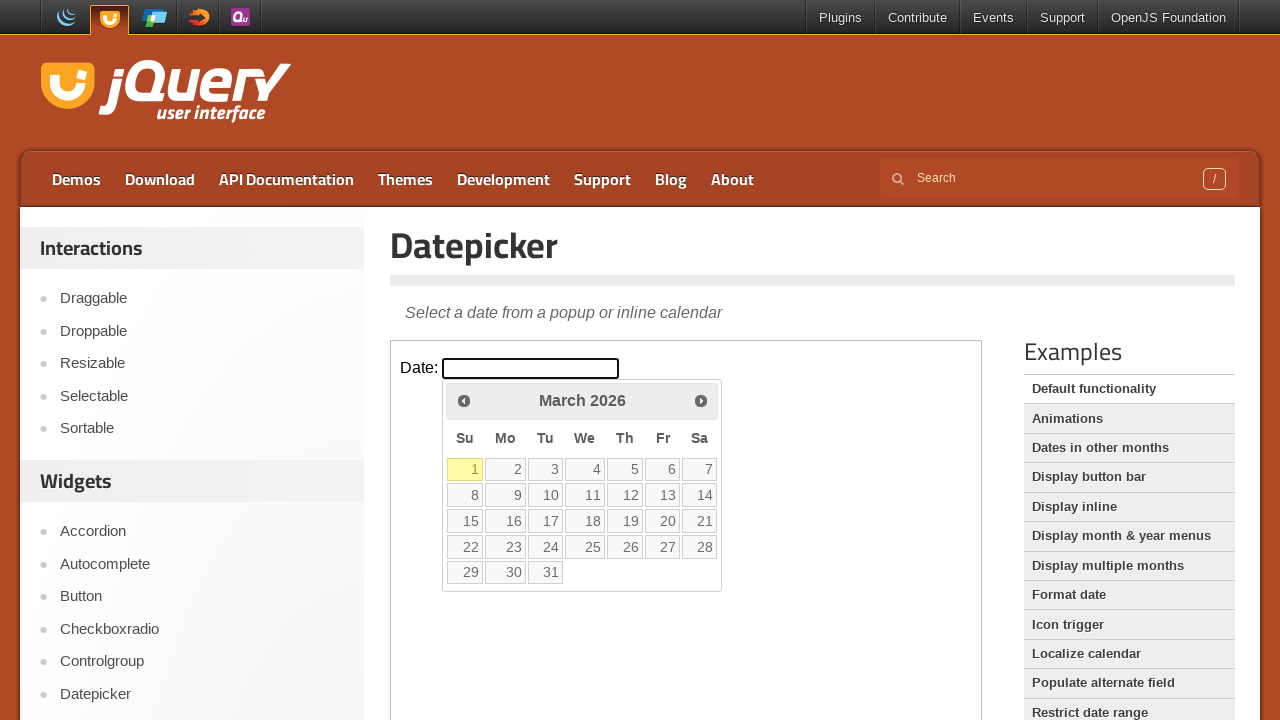

Located all calendar date cells in the datepicker grid
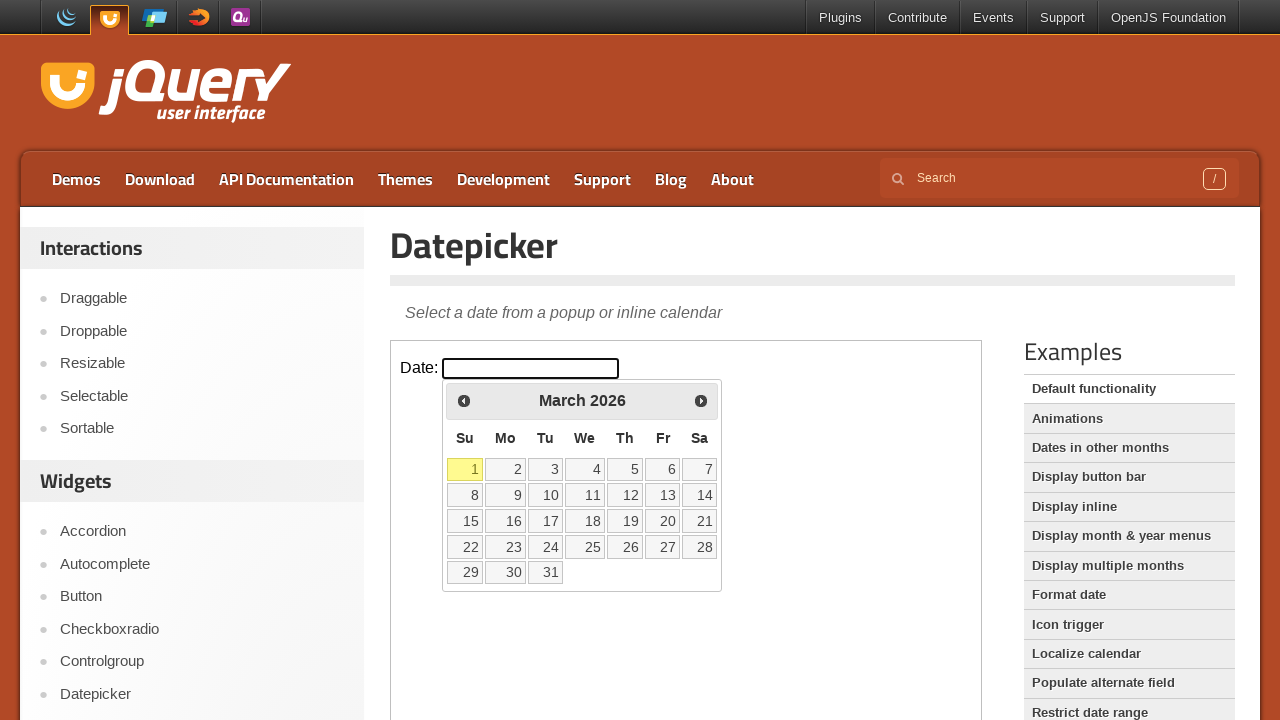

Clicked the 30th date in the calendar grid at (506, 572) on iframe.demo-frame >> internal:control=enter-frame >> table.ui-datepicker-calenda
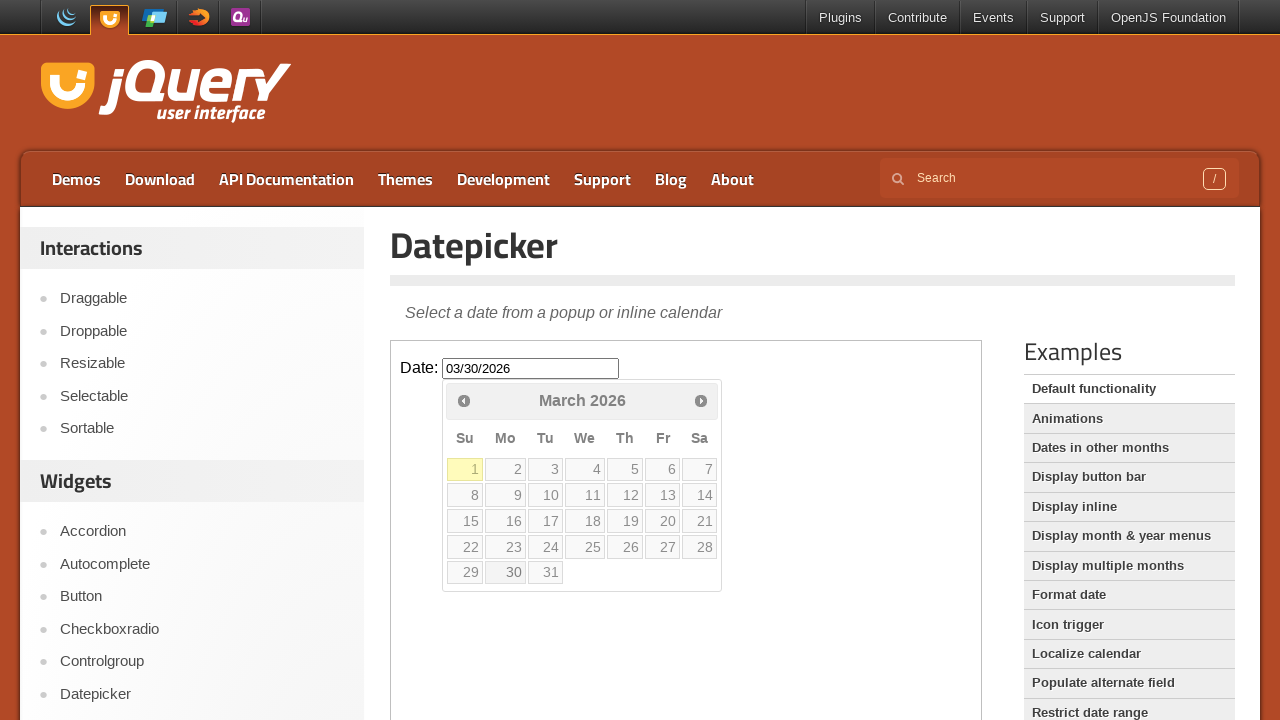

Waited 2 seconds to observe the date selection result
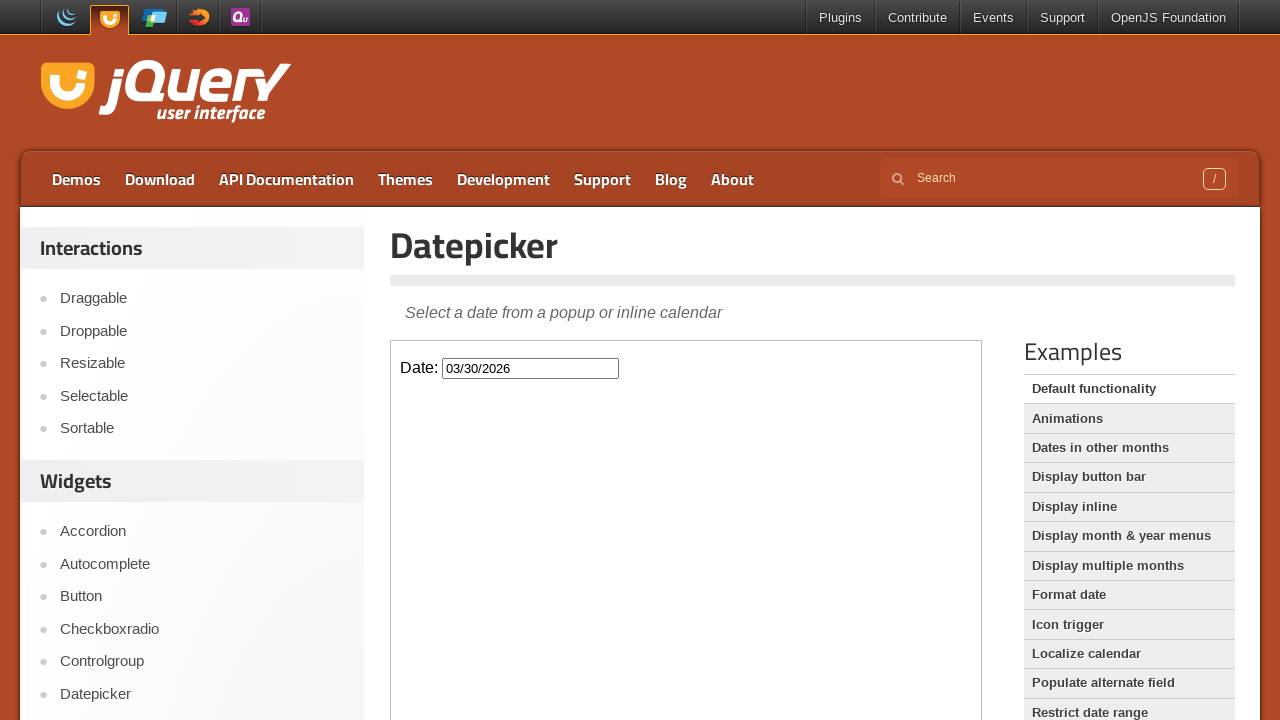

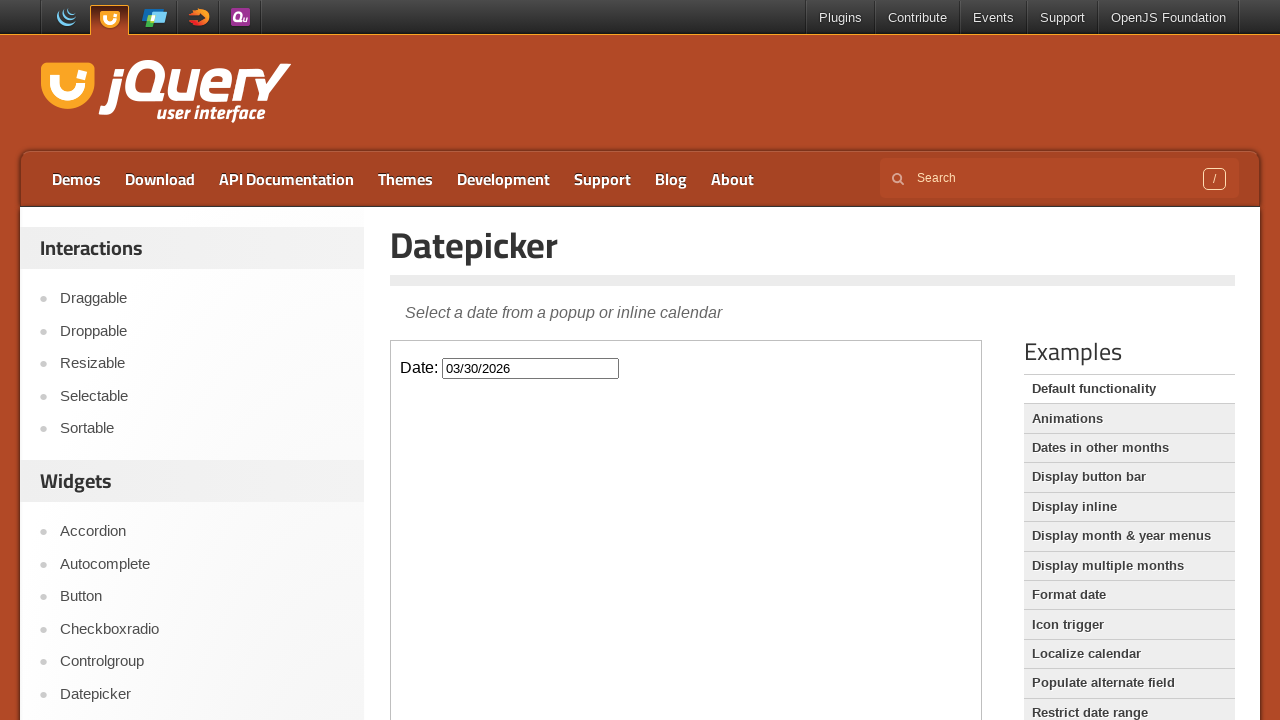